Tests a cinema preference form by filling in favorite films and serials, selecting language subtitle option and age range, then verifying the results are displayed correctly

Starting URL: https://lm.skillbox.cc/qa_tester/module07/practice3/

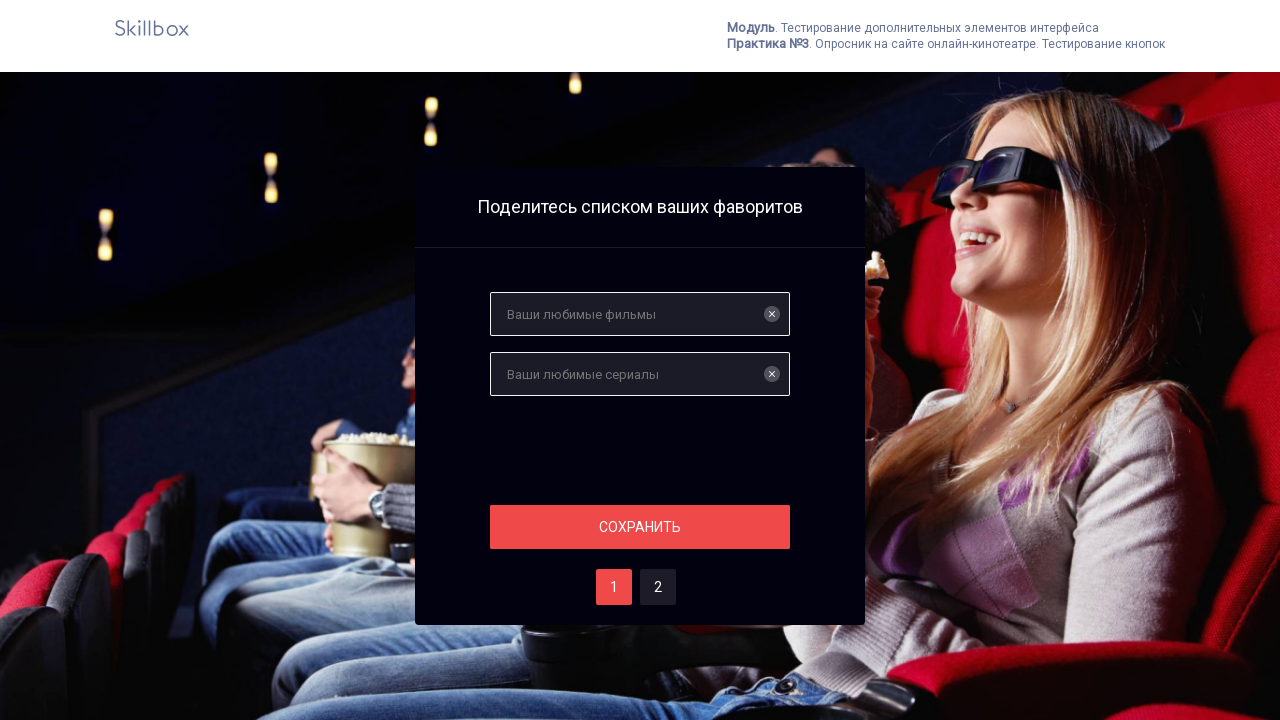

Filled favorite films field with 'Перевозчик' on input[name='films']
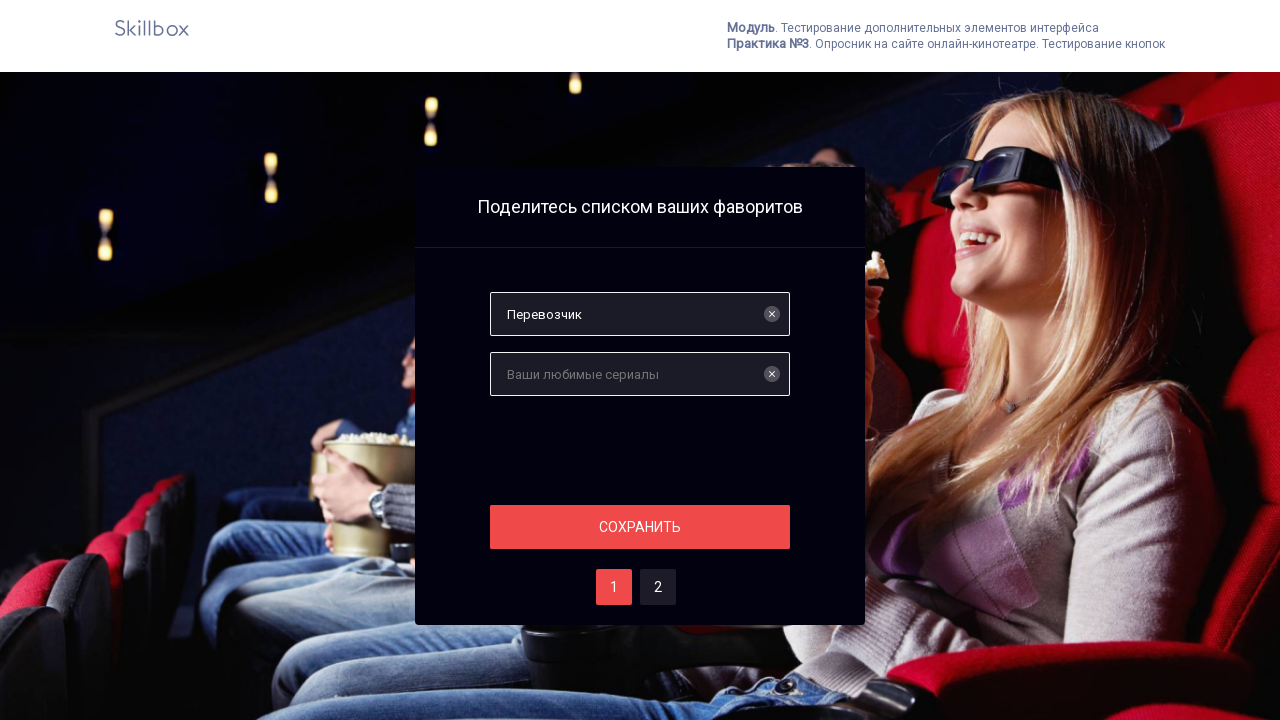

Filled favorite serials field with 'Ведьмак' on input[name='serials']
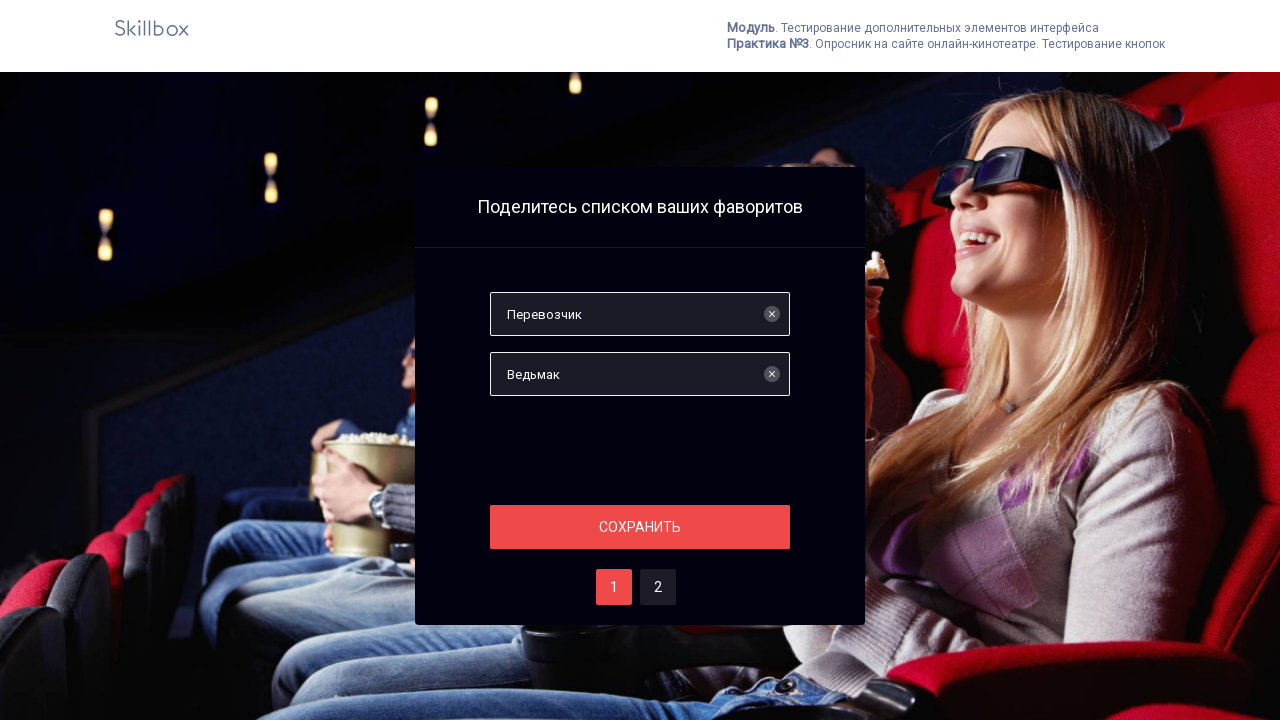

Clicked save button at (640, 527) on #save
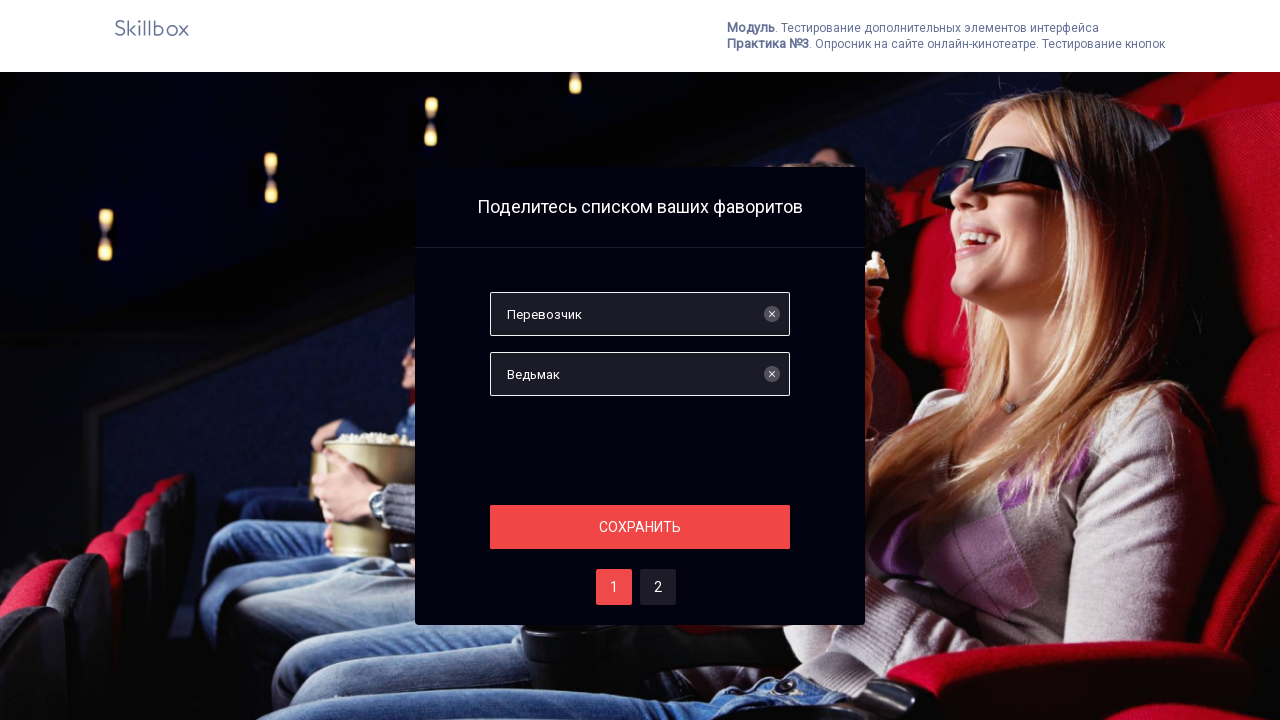

Clicked button two at (658, 587) on #two
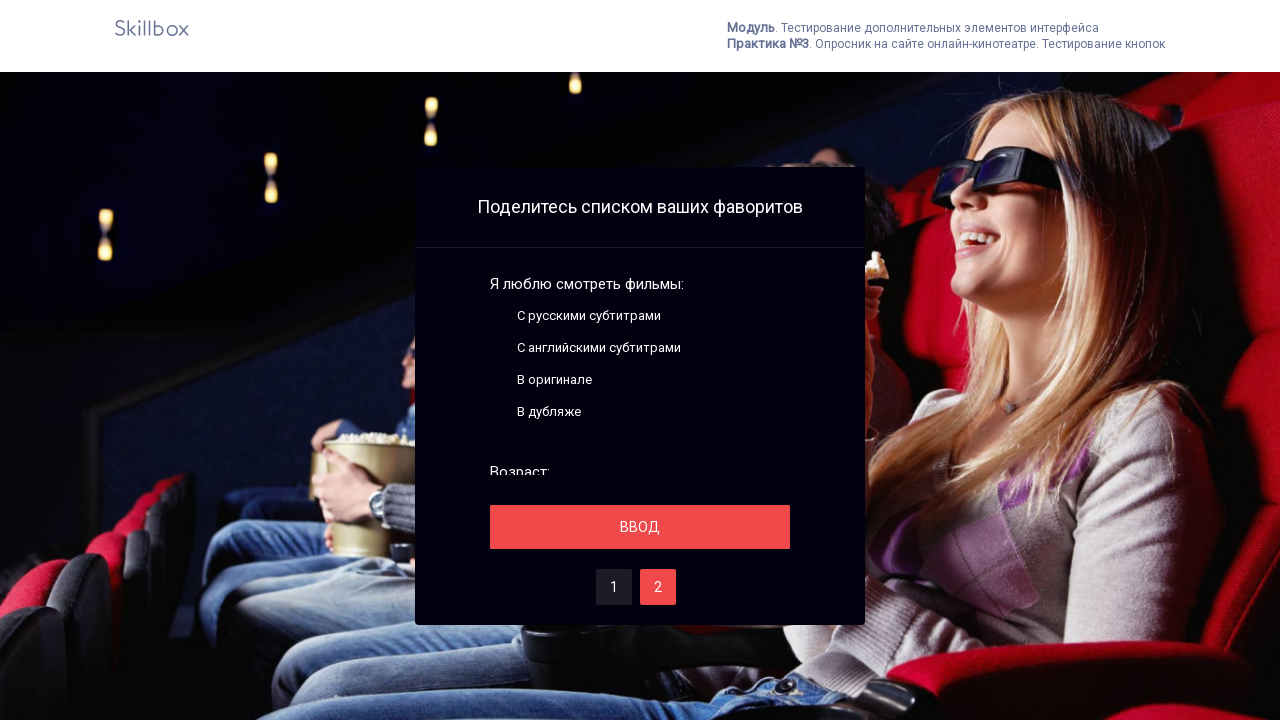

Located all checkboxes on the form
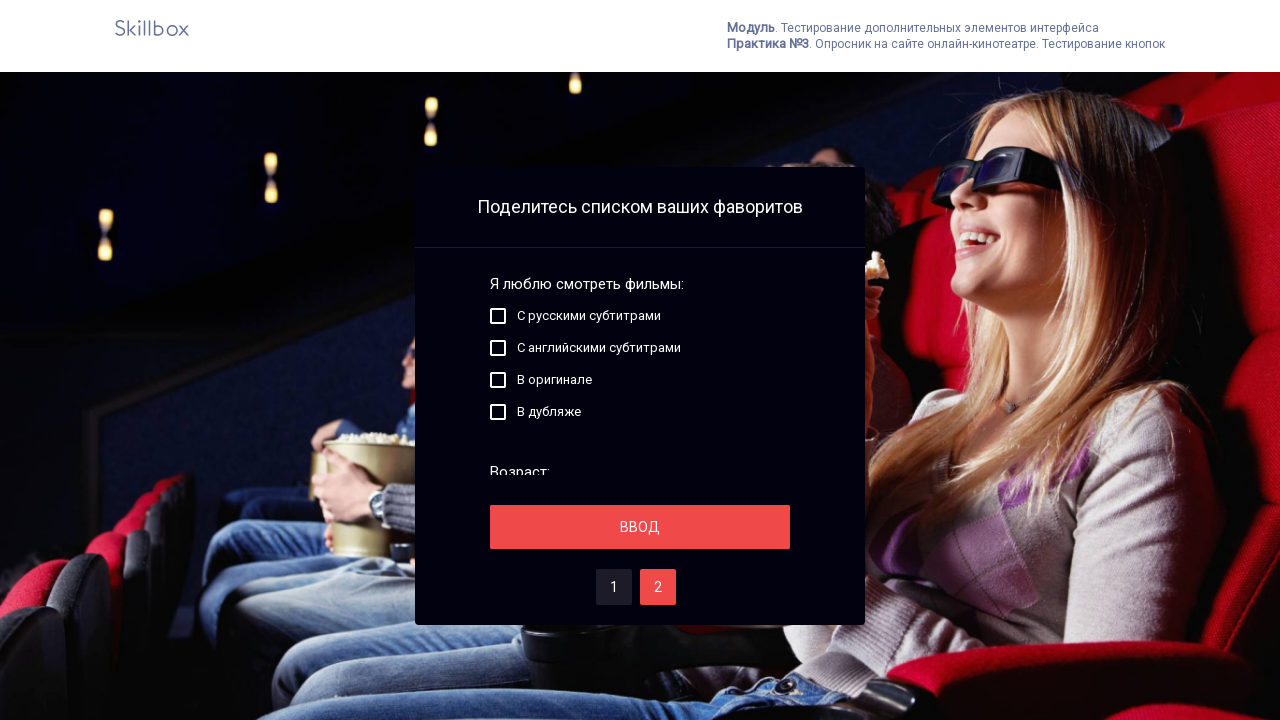

Clicked second checkbox to select language subtitle option at (498, 348) on .fake-checkbox >> nth=1
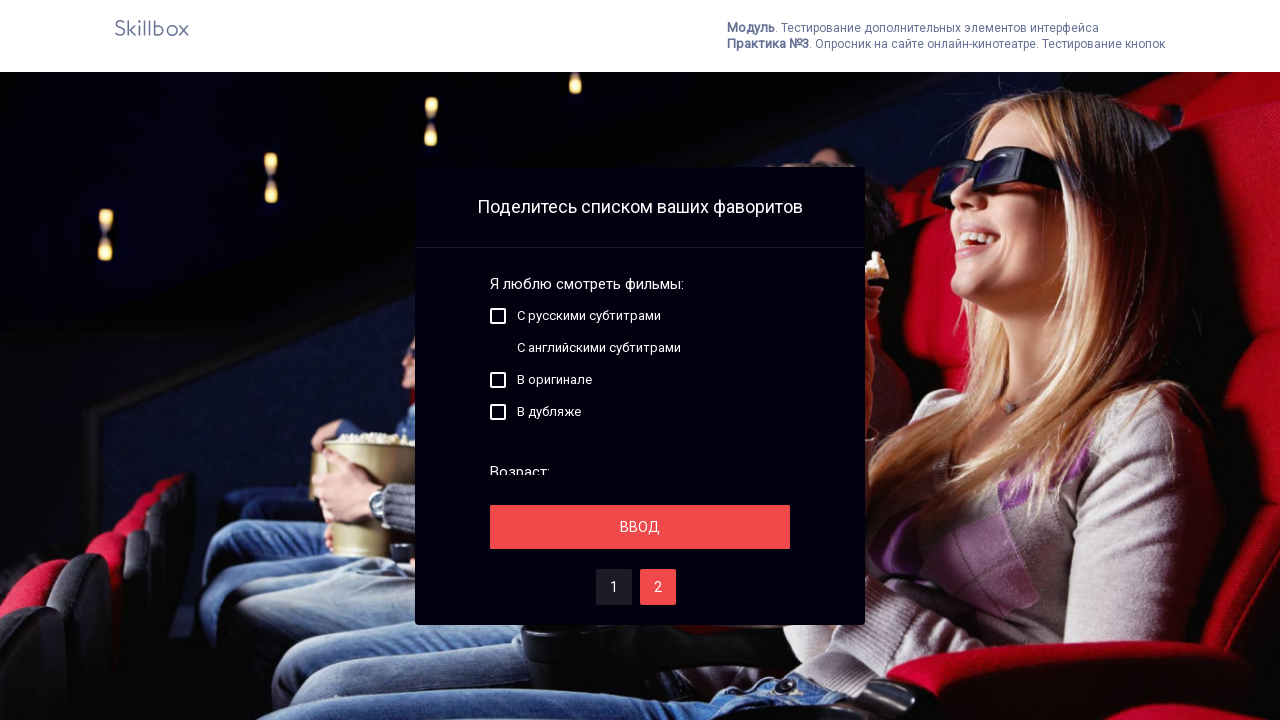

Located all radio buttons on the form
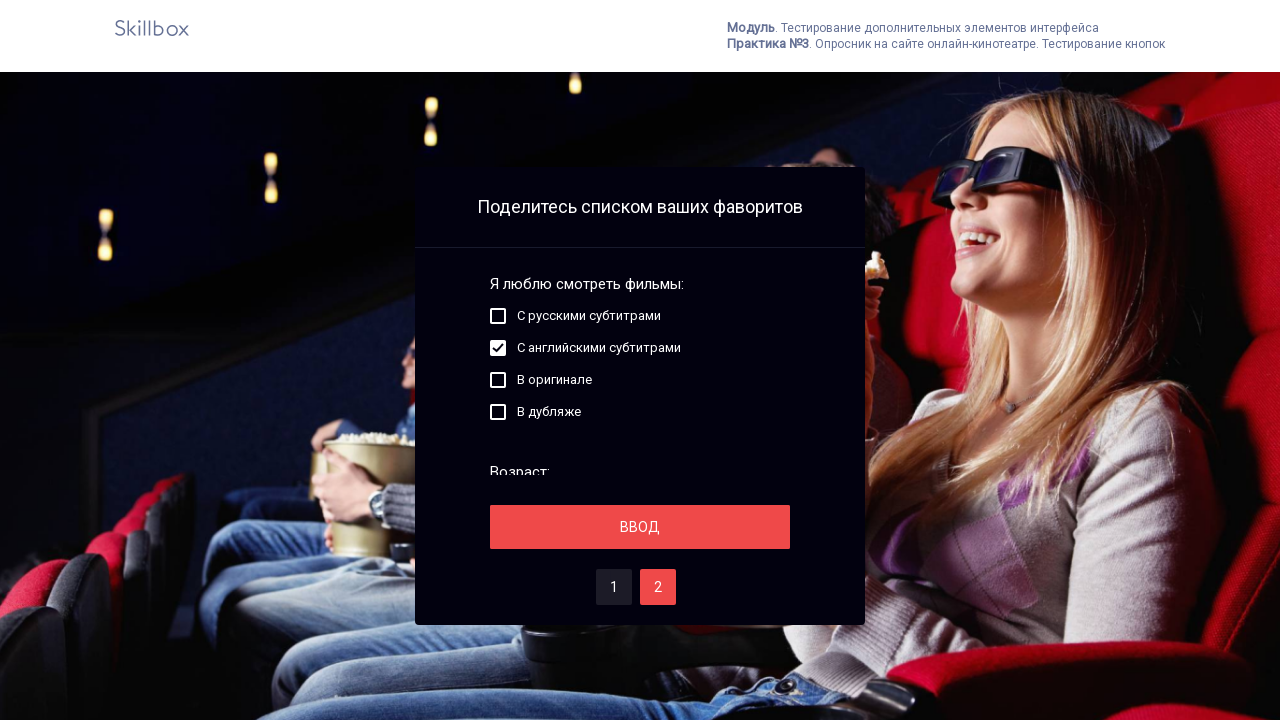

Clicked third radio button to select age range at (498, 387) on .fake-radiobutton >> nth=2
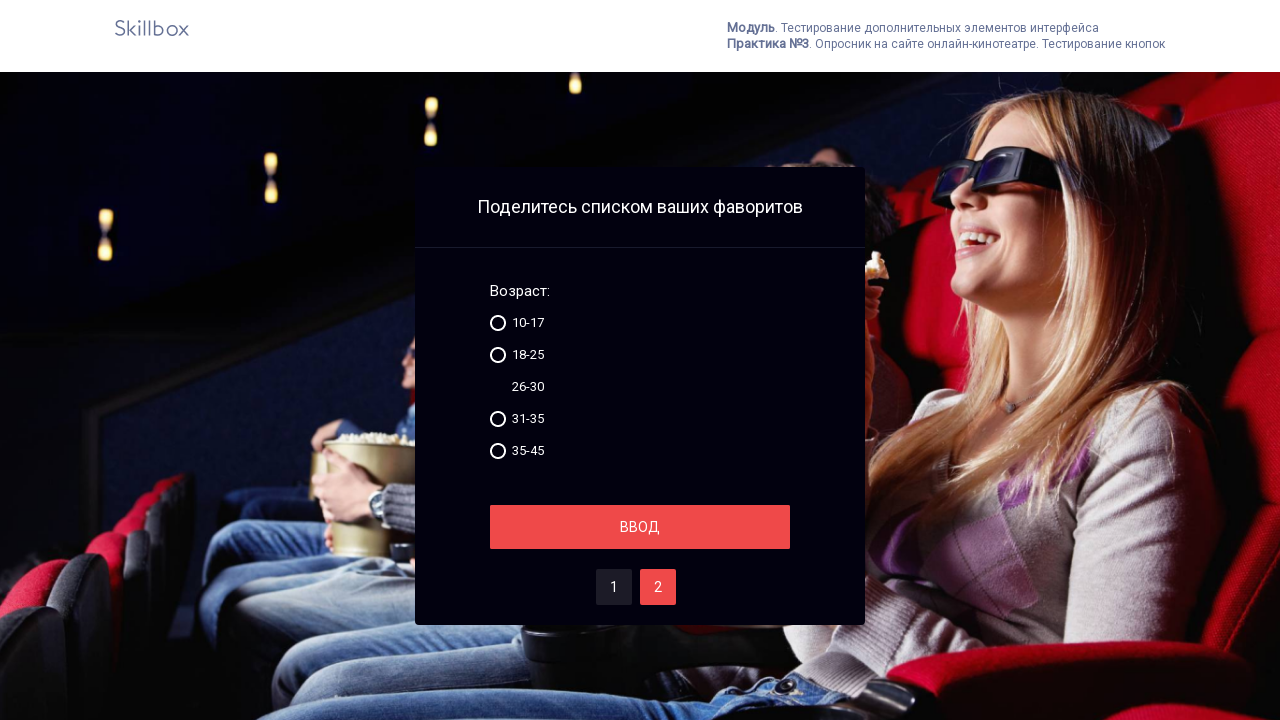

Clicked section button at (640, 527) on .section__button
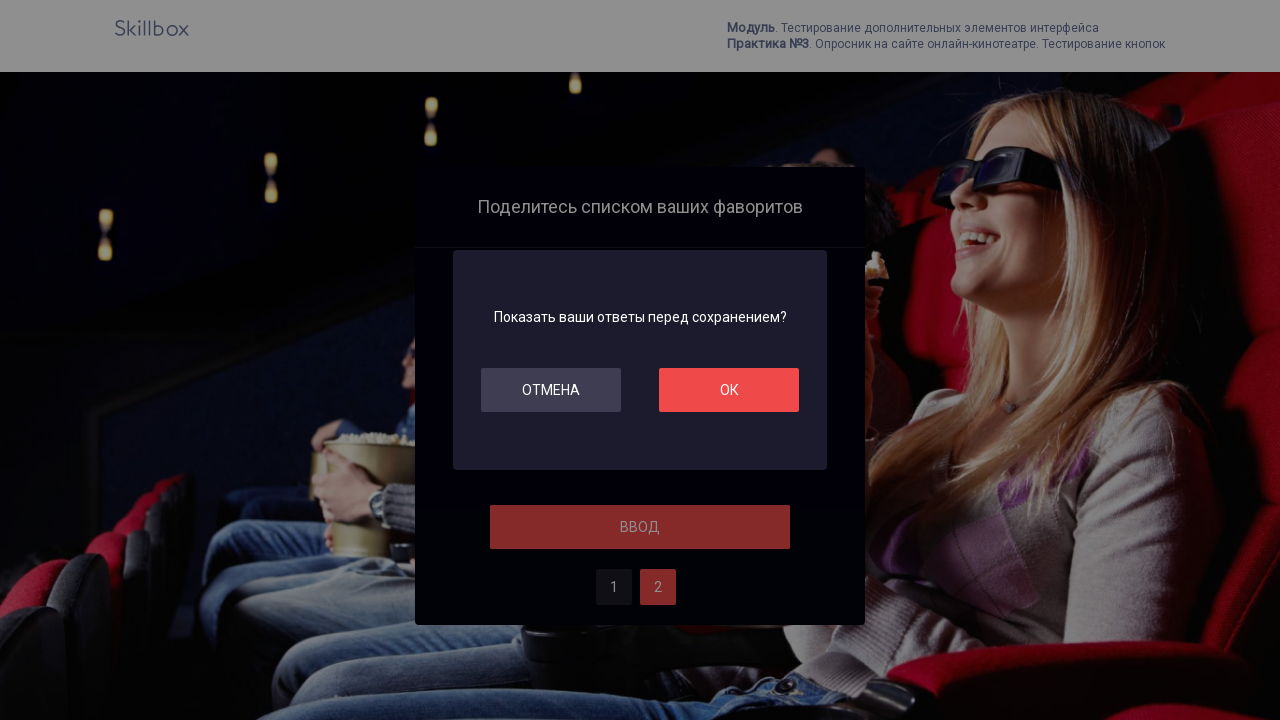

Clicked OK button to submit form at (729, 390) on #ok
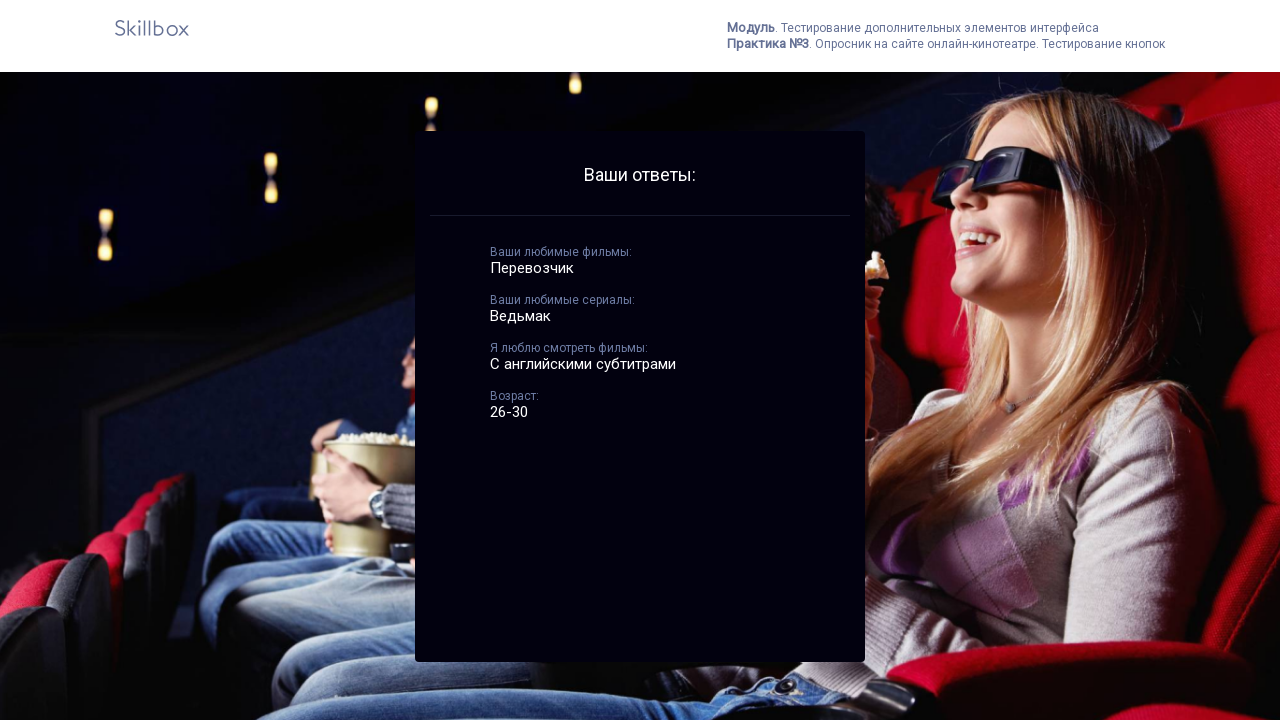

Results loaded - best films section is now visible
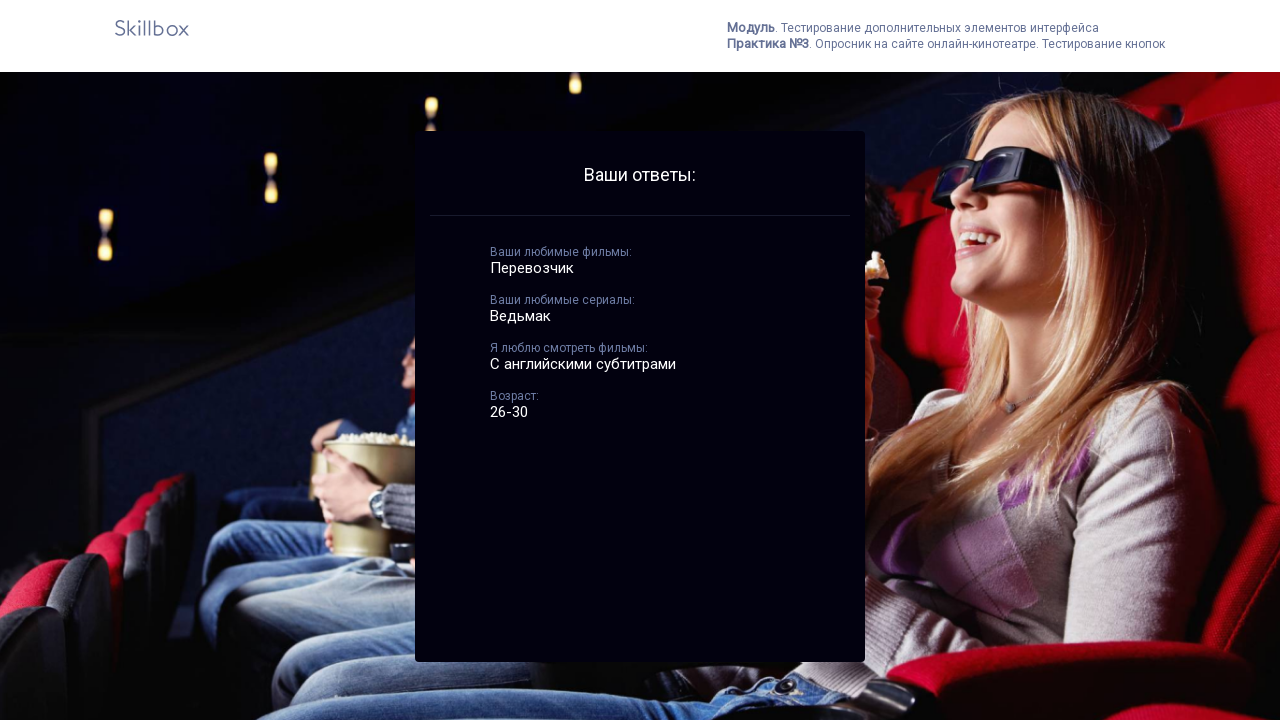

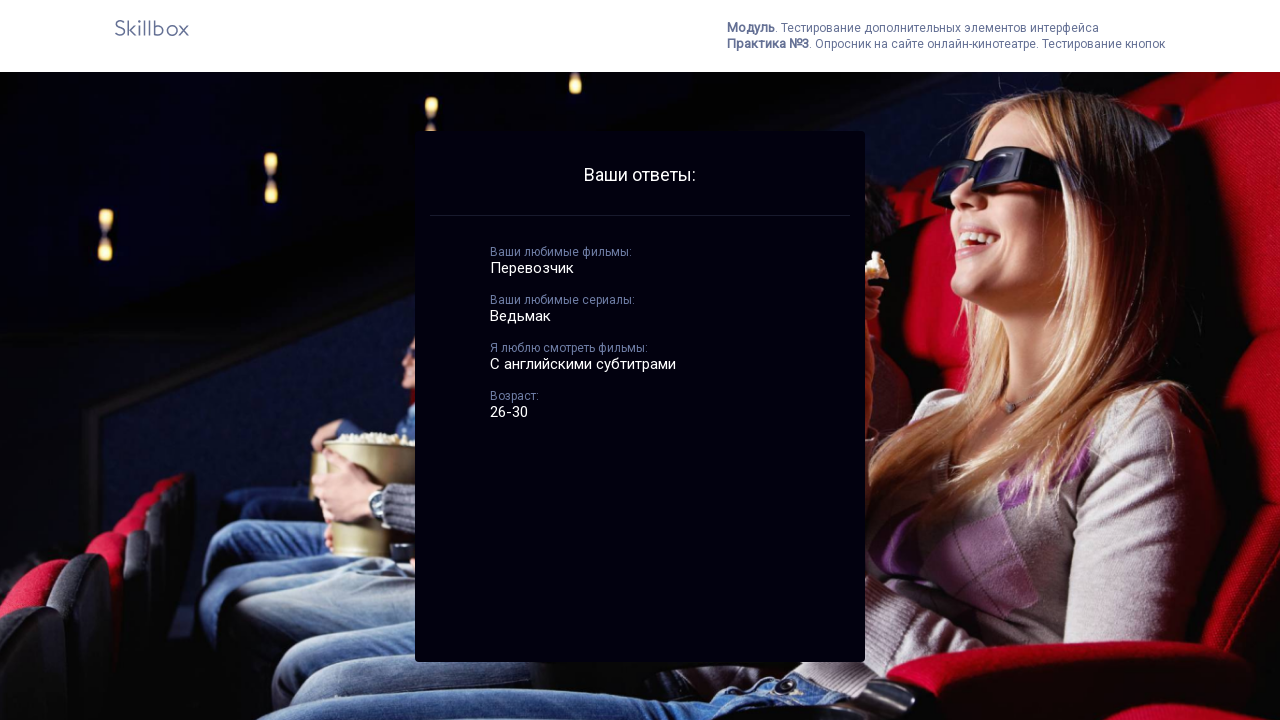